Opens multiple job listings from Indeed's fresher jobs page by ctrl-clicking each job title link to open in new tabs, then switches to each tab to get the title before closing it

Starting URL: https://www.indeed.co.in/Fresher-jobs

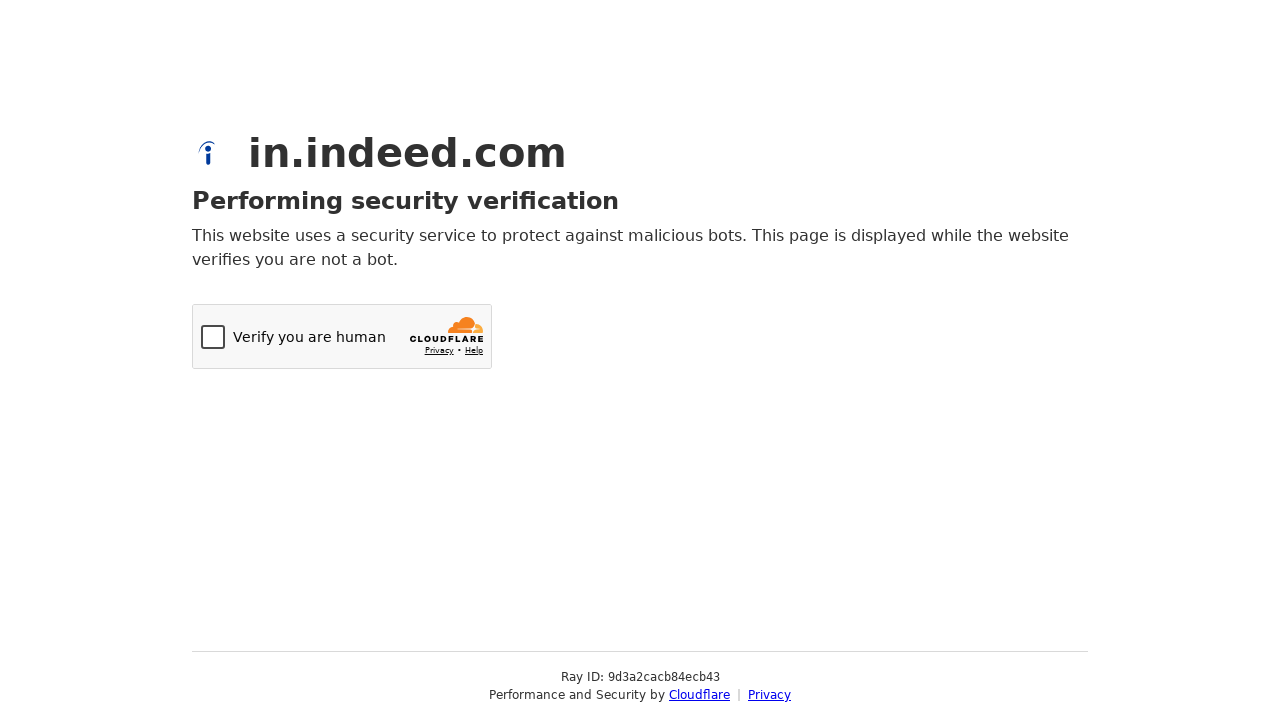

Navigated to Indeed fresher jobs page
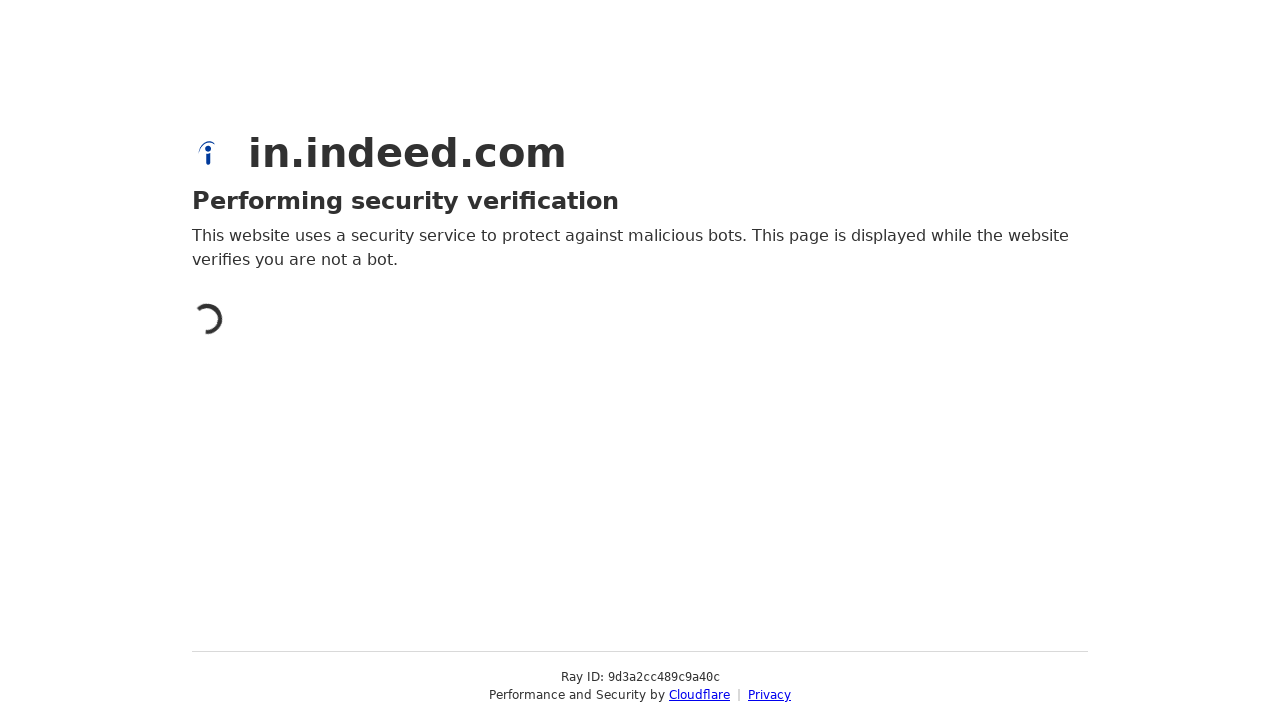

Found 0 job listings on the page
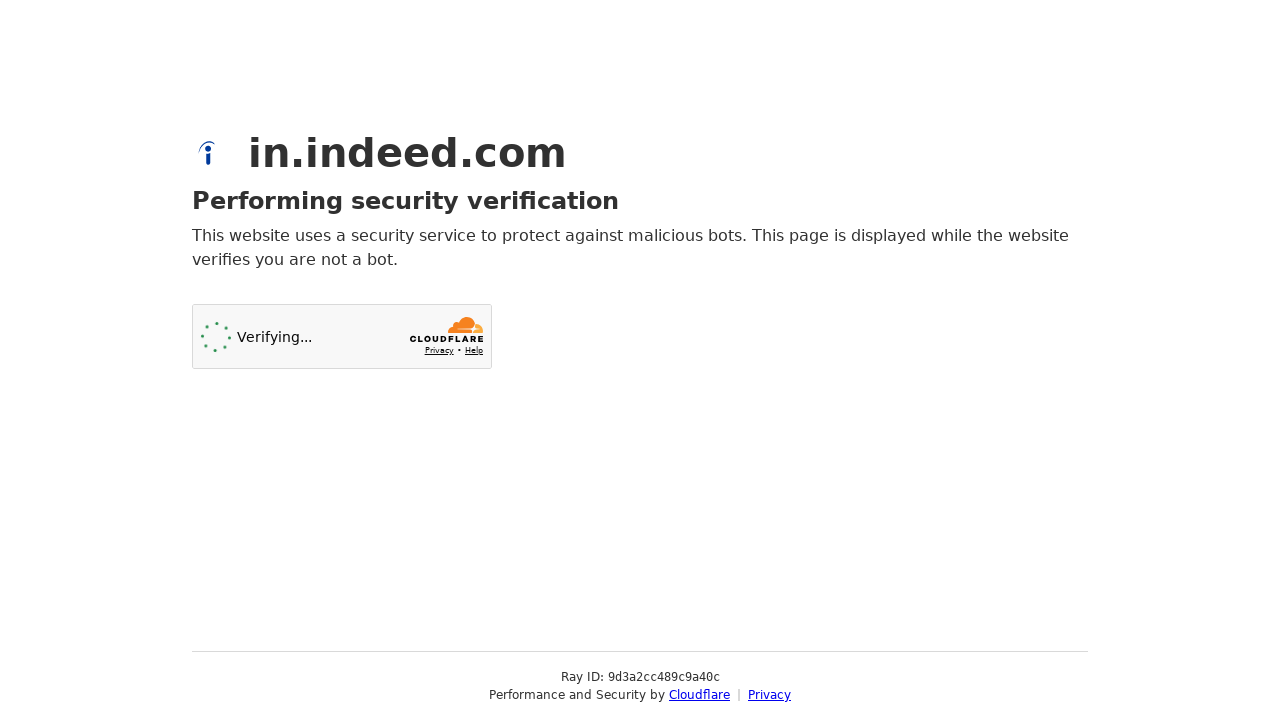

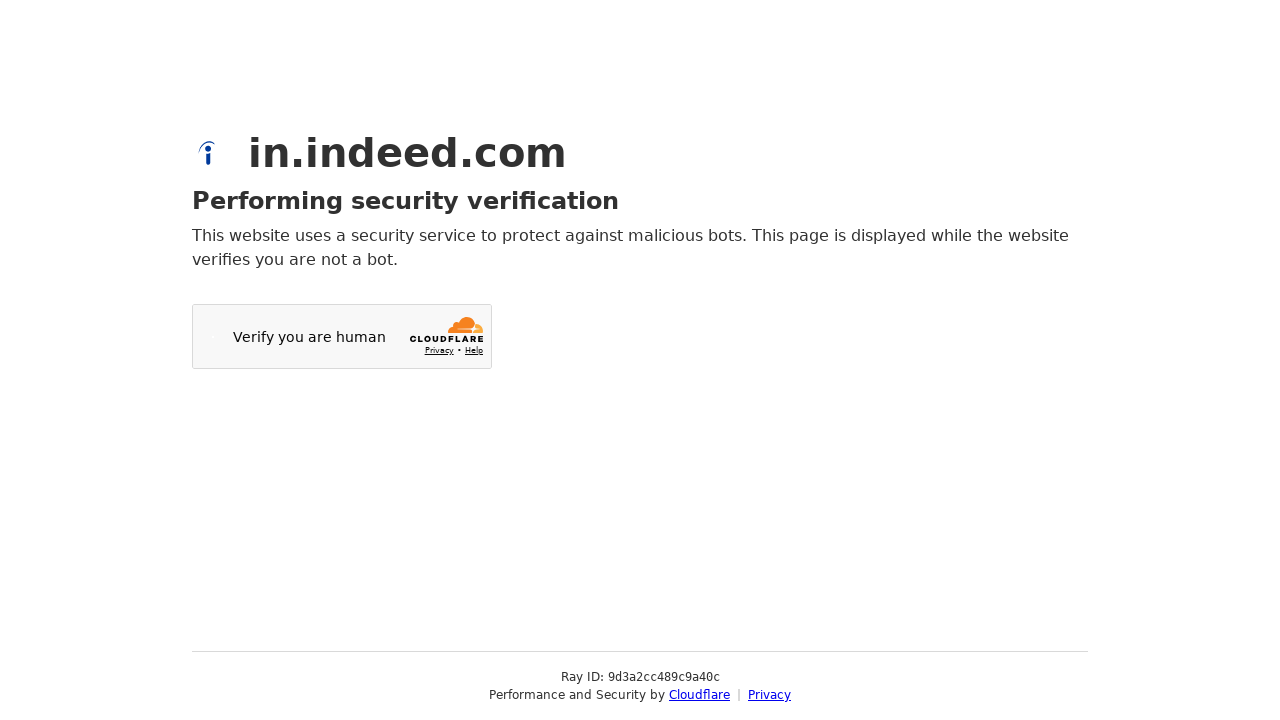